Tests marking a todo item as completed by adding a todo, clicking the toggle checkbox, and verifying the completed state

Starting URL: https://demo.playwright.dev/todomvc/

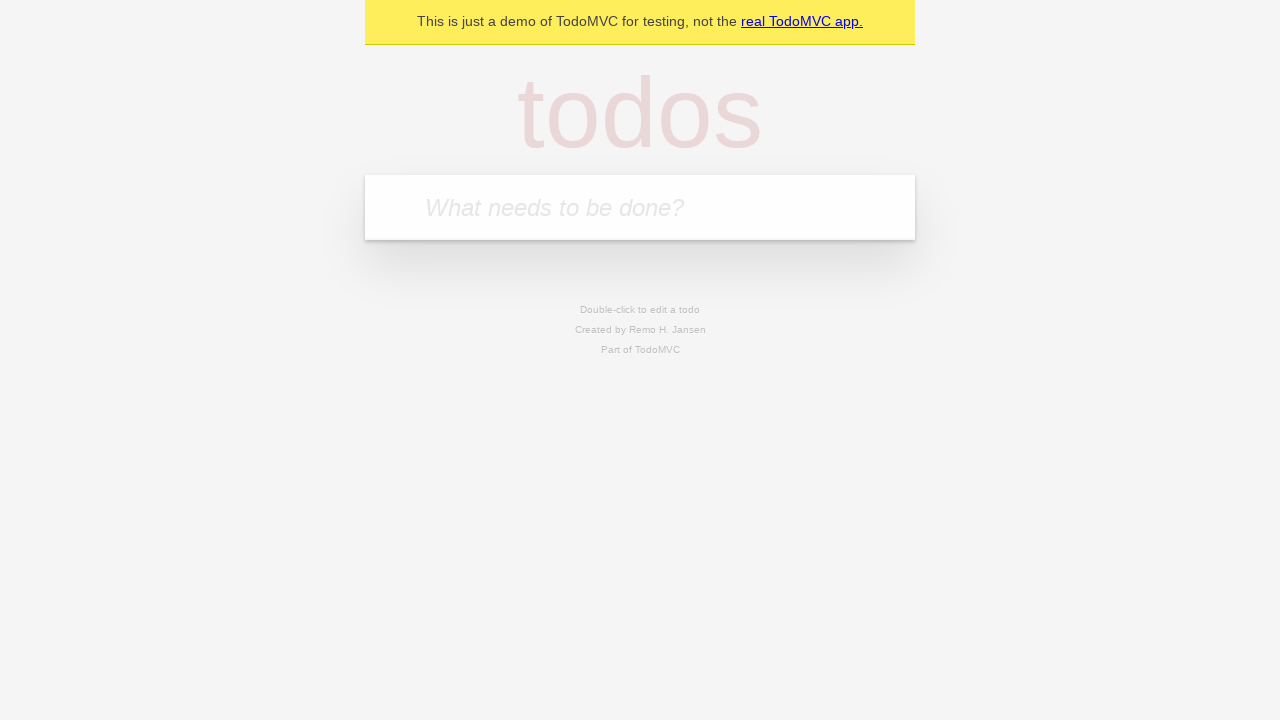

Filled new todo input field with 'Complete this task' on .new-todo
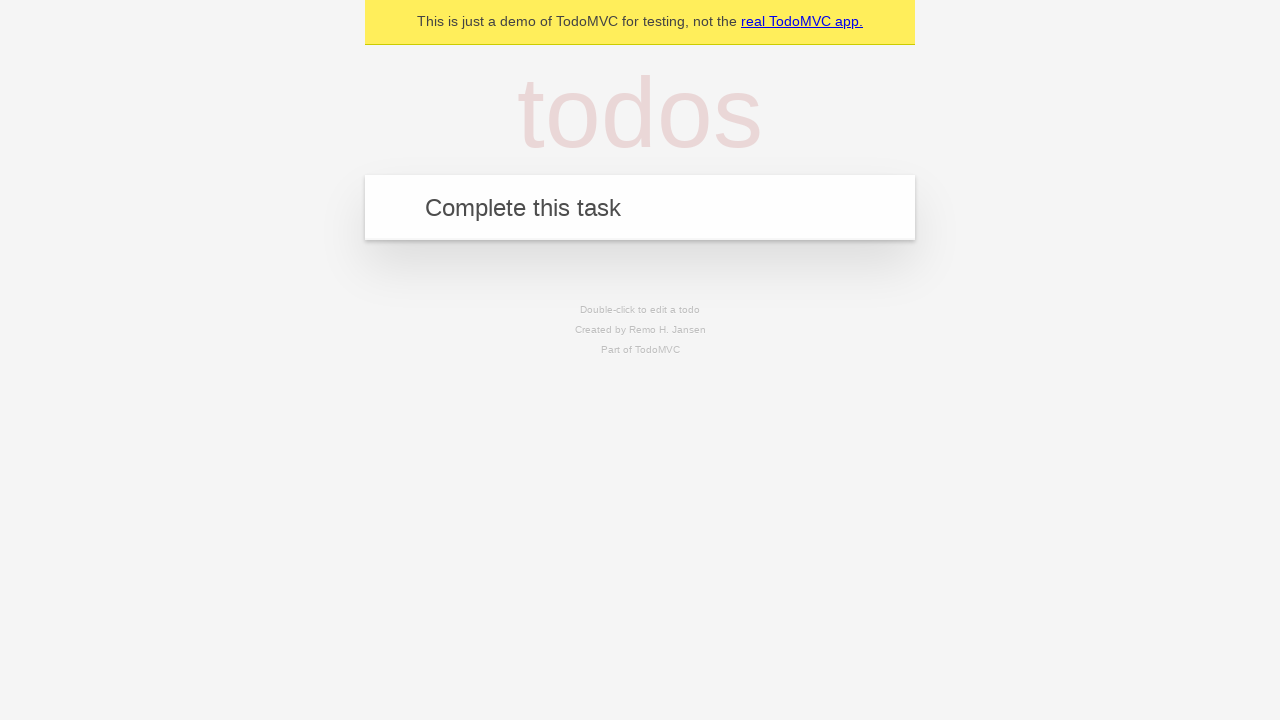

Pressed Enter to create the new todo item on .new-todo
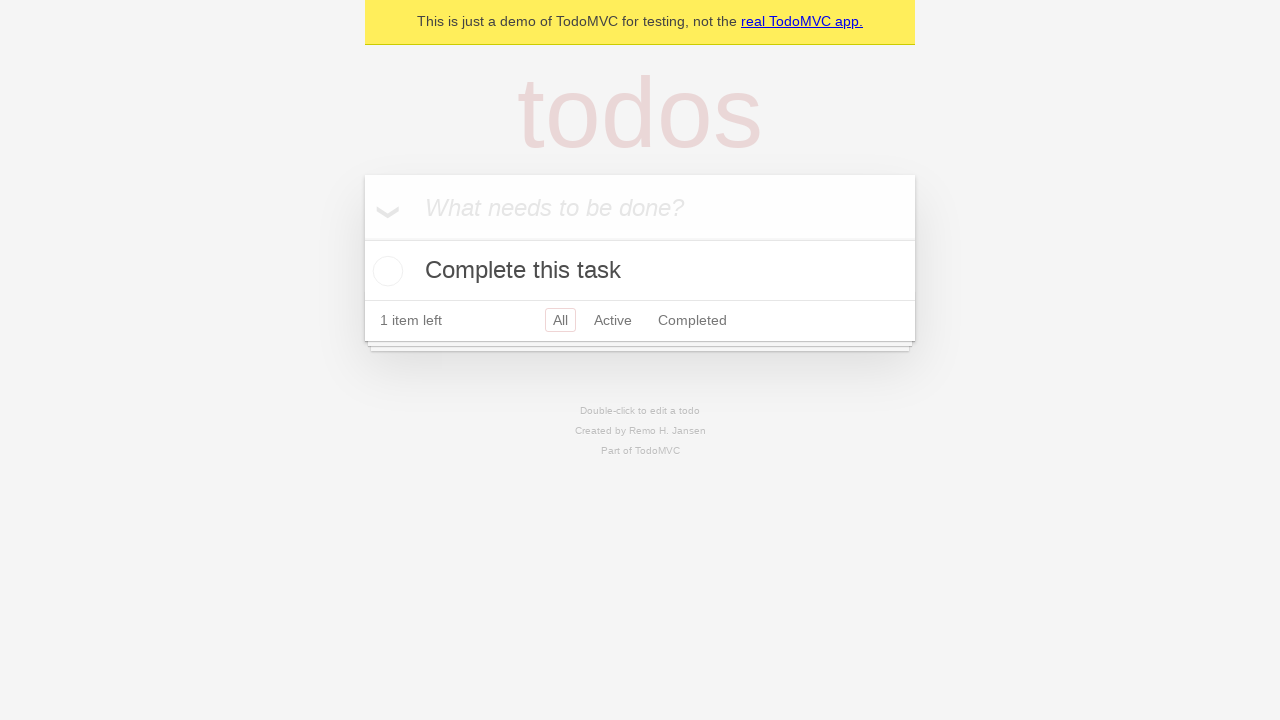

Todo item appeared in the list
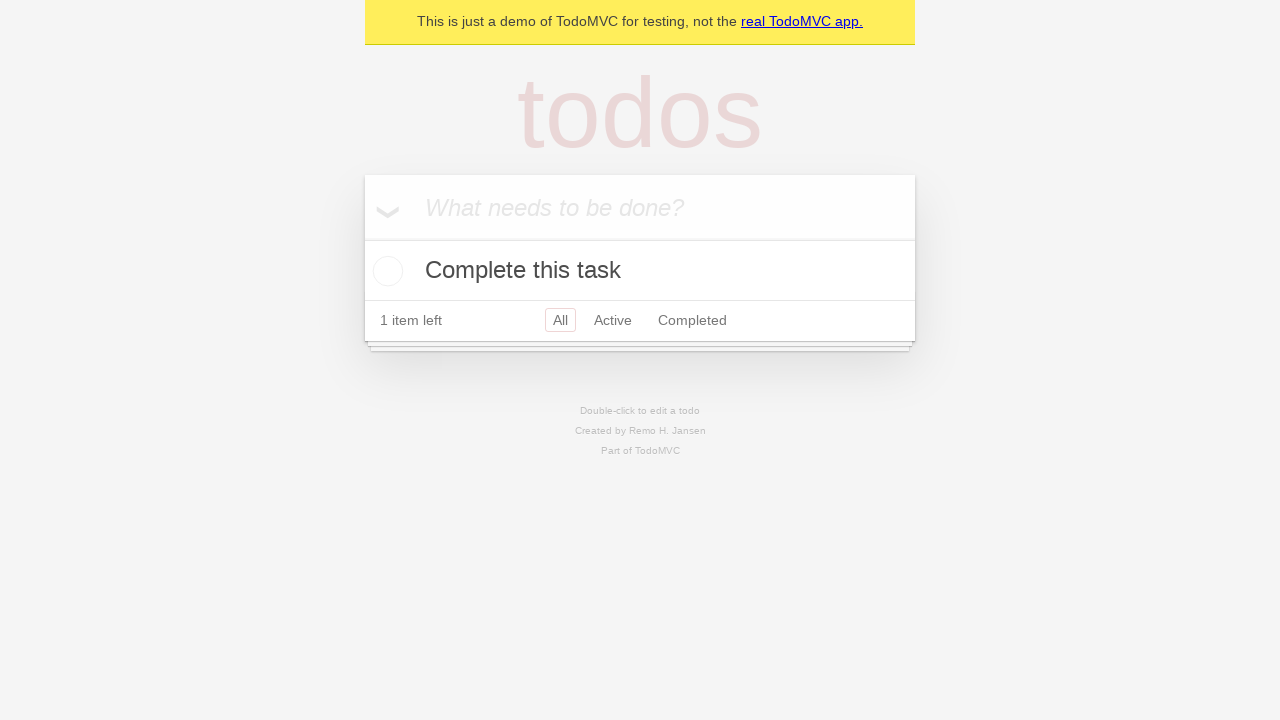

Clicked the toggle checkbox to mark todo as completed at (385, 271) on .todo-list li .toggle
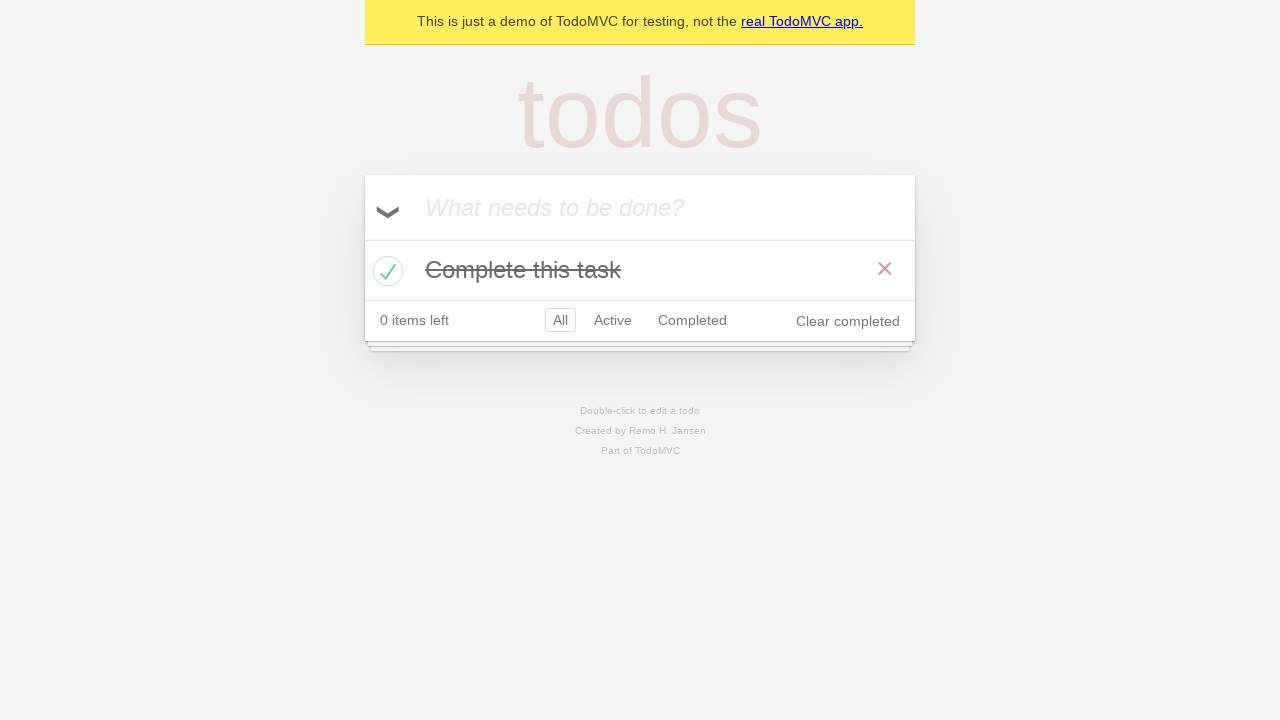

Verified that the todo item has the 'completed' class
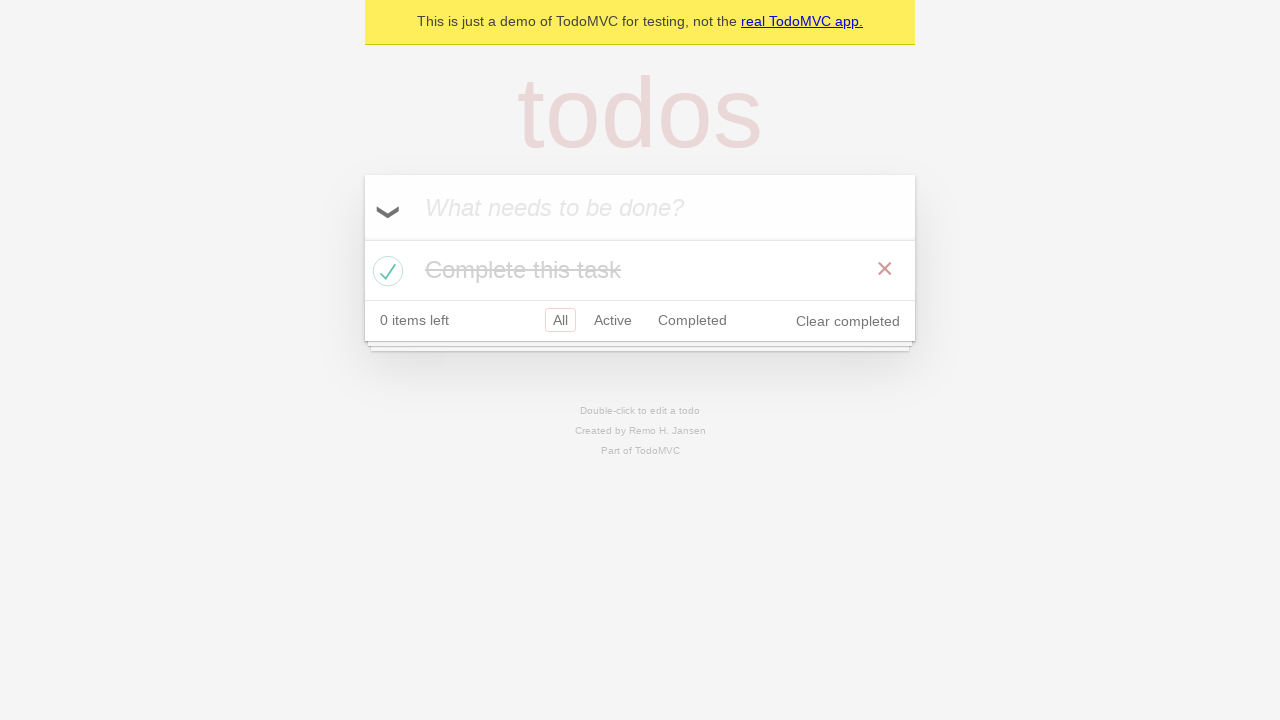

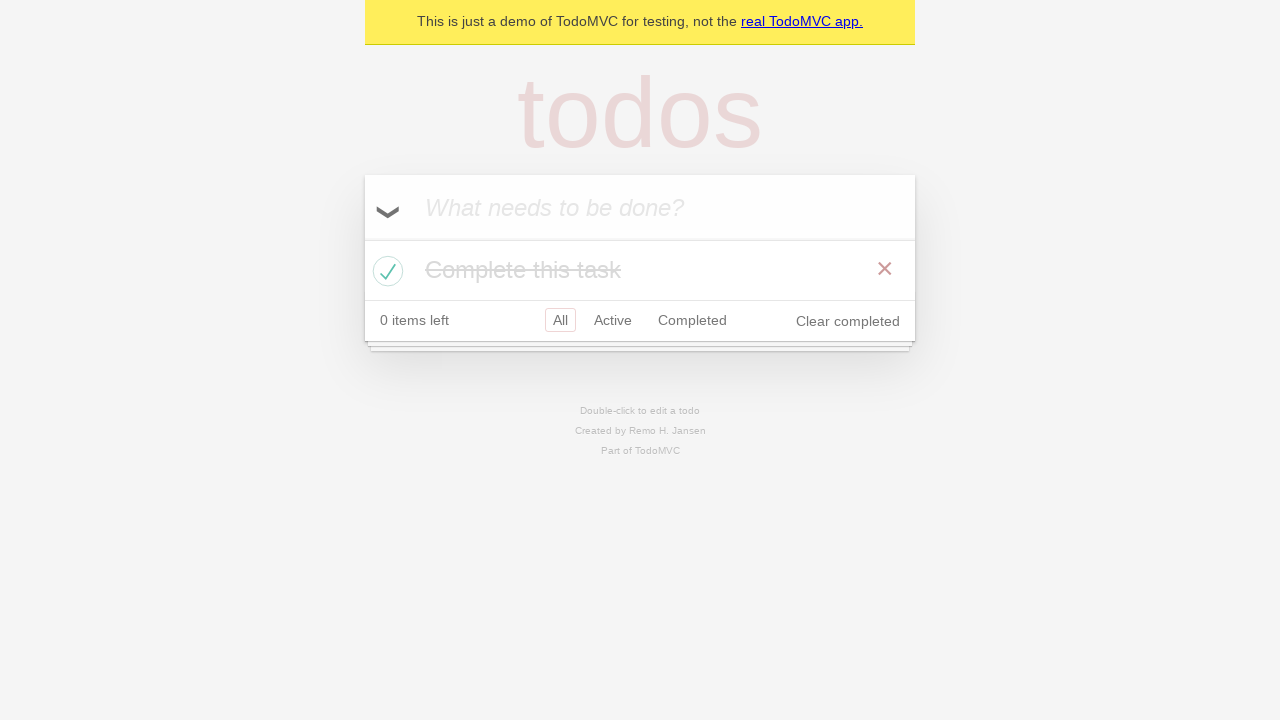